Tests dropdown selection functionality by selecting a value from a single-select dropdown and multiple values from a multi-select dropdown on the DemoQA select menu page.

Starting URL: https://demoqa.com/select-menu

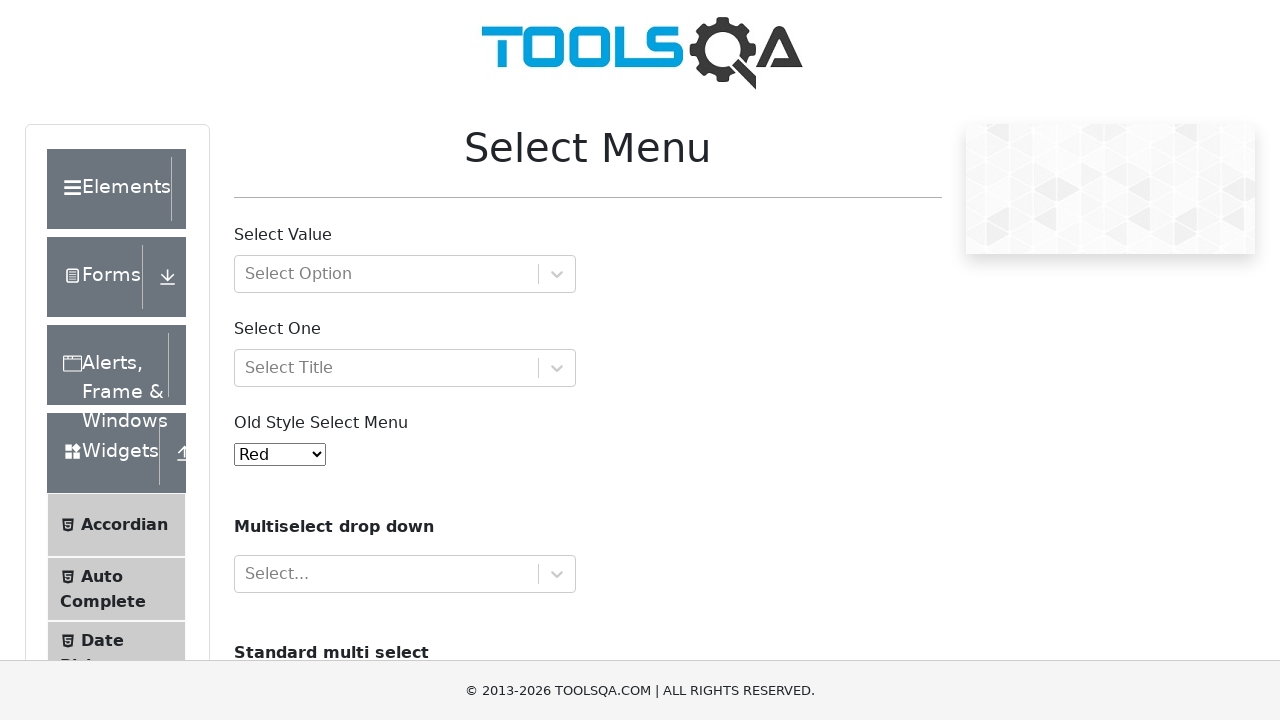

Selected value '1' (Green) from the old style select menu on #oldSelectMenu
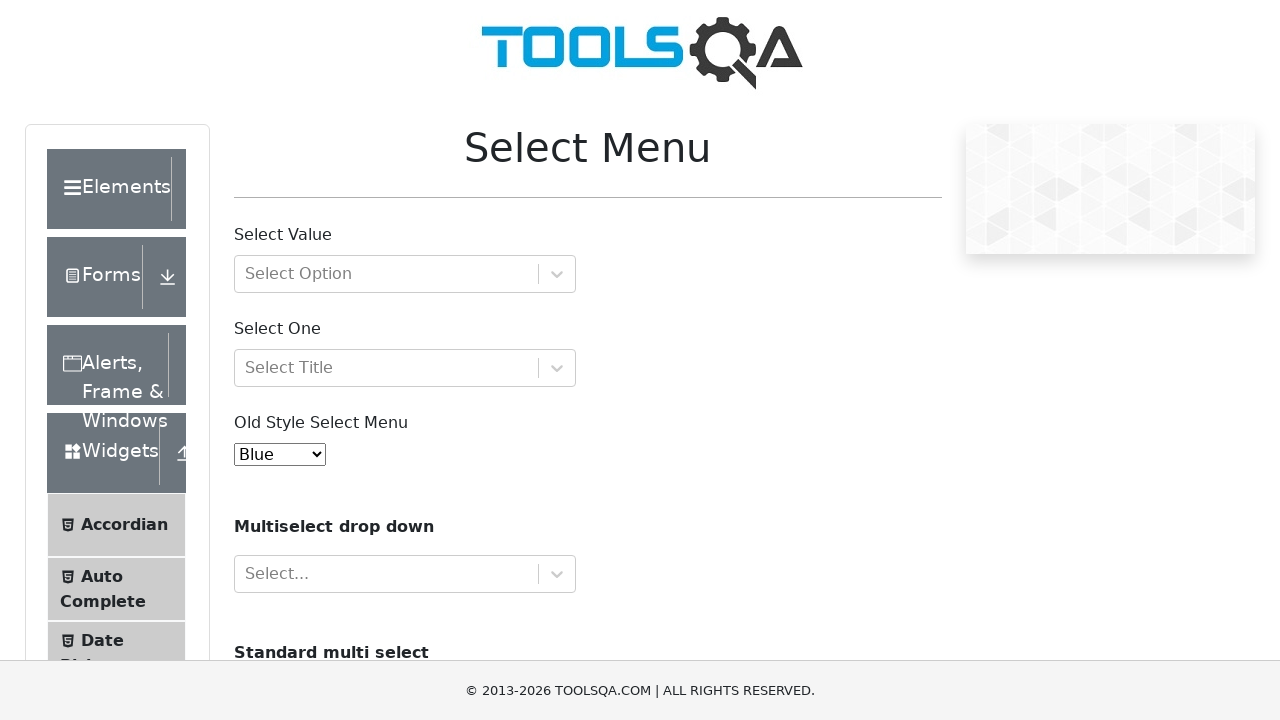

Selected 'volvo' from the cars multi-select dropdown on #cars
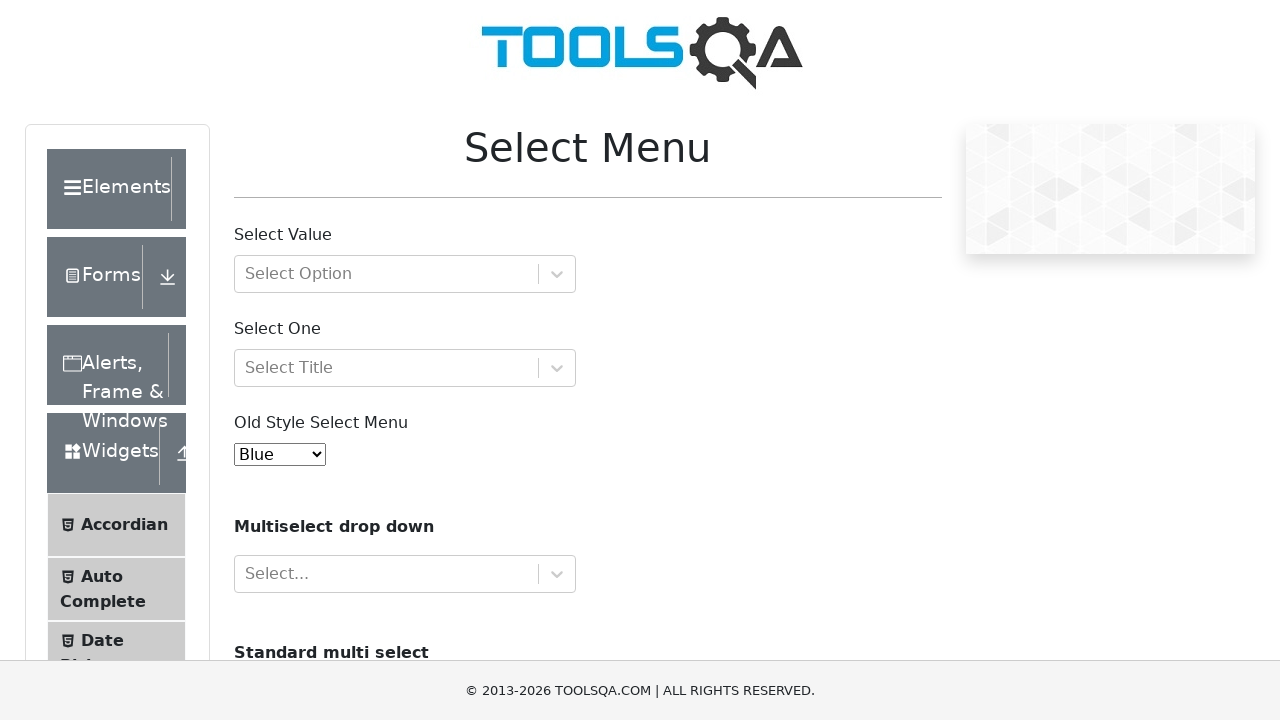

Selected multiple values 'volvo' and 'audi' from the cars multi-select dropdown on #cars
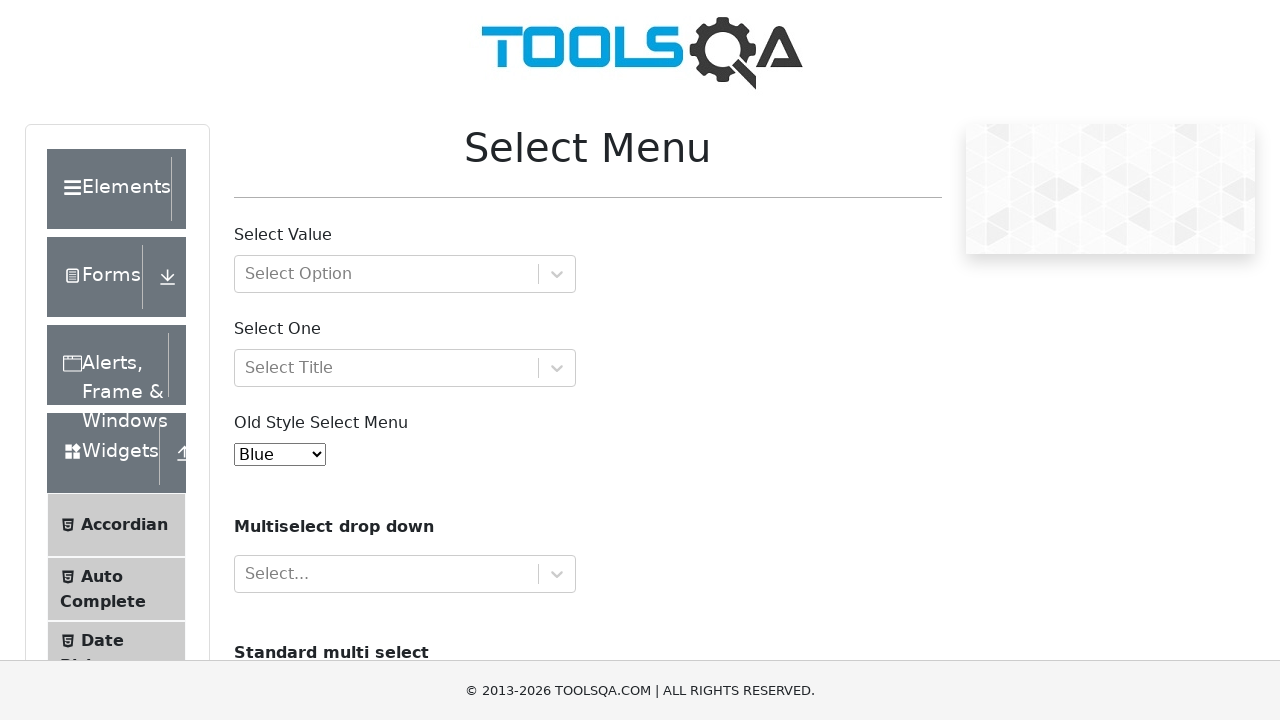

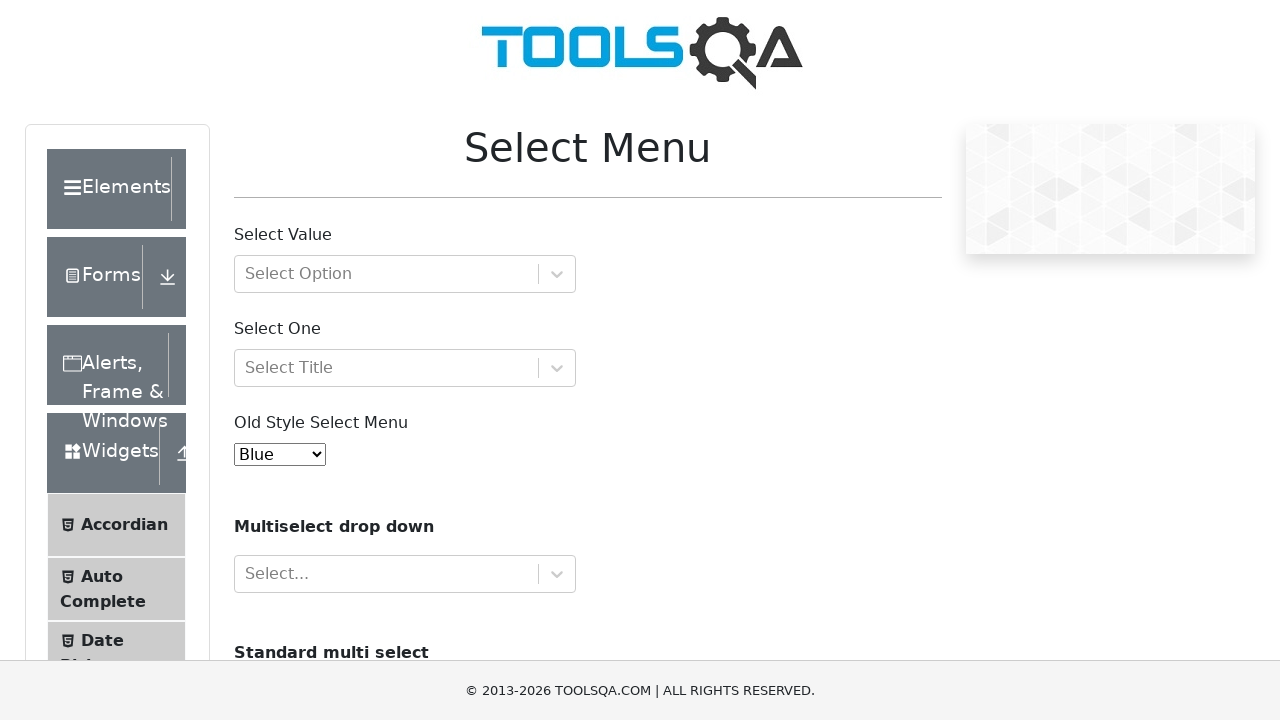